Tests a practice form by checking checkboxes, selecting options from dropdowns, filling password field, and submitting the form to verify success message appears

Starting URL: https://rahulshettyacademy.com/angularpractice/

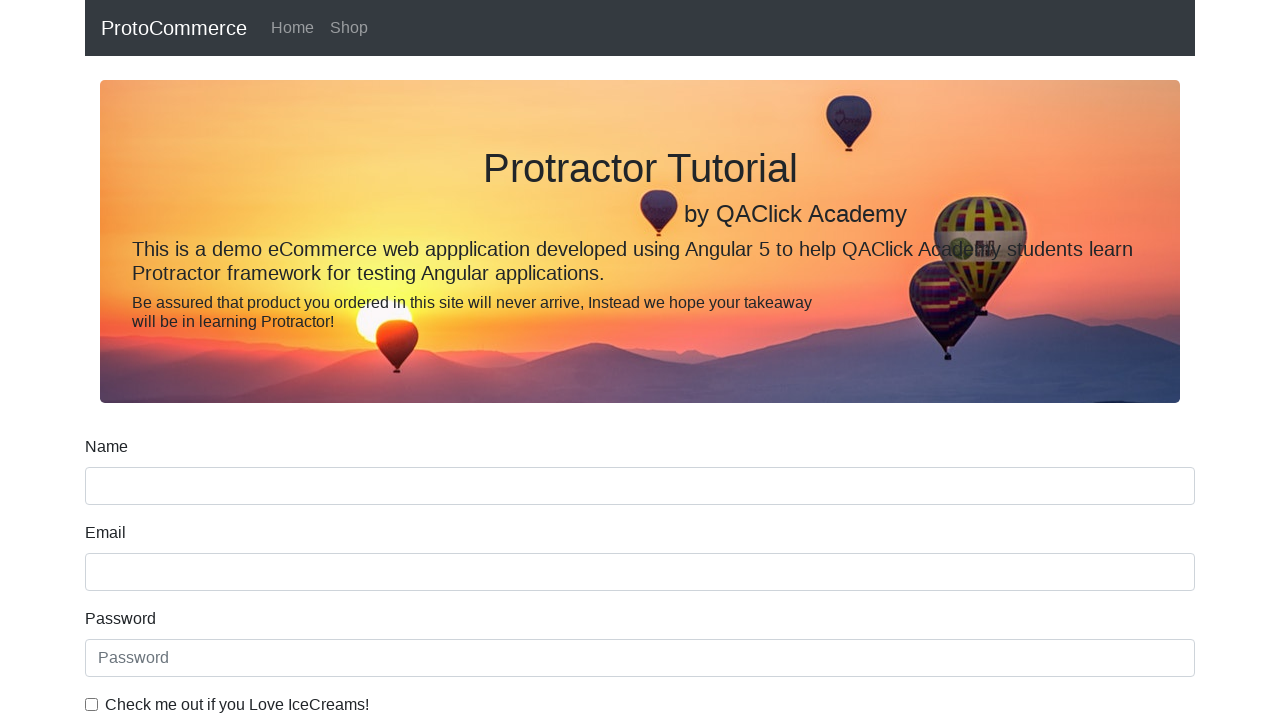

Checked ice cream checkbox at (92, 704) on internal:label="Check me out if you Love IceCreams!"i
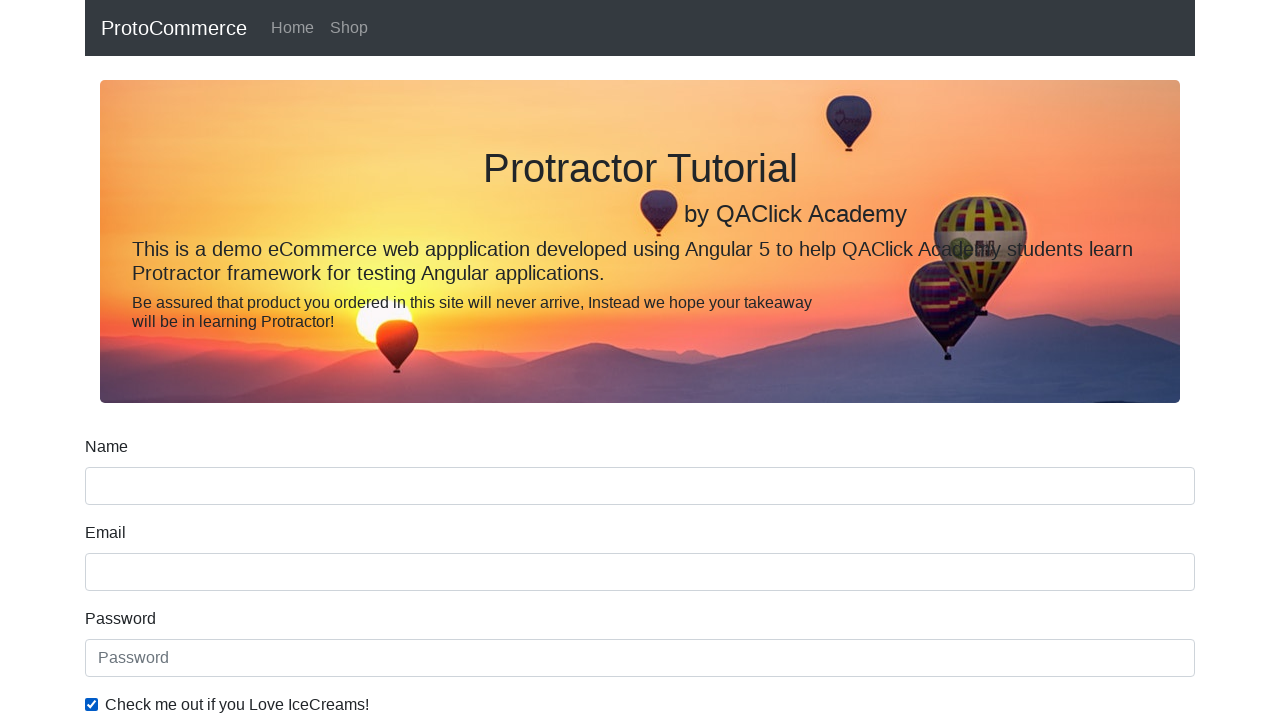

Selected Employed radio button at (326, 360) on internal:label="Employed"i
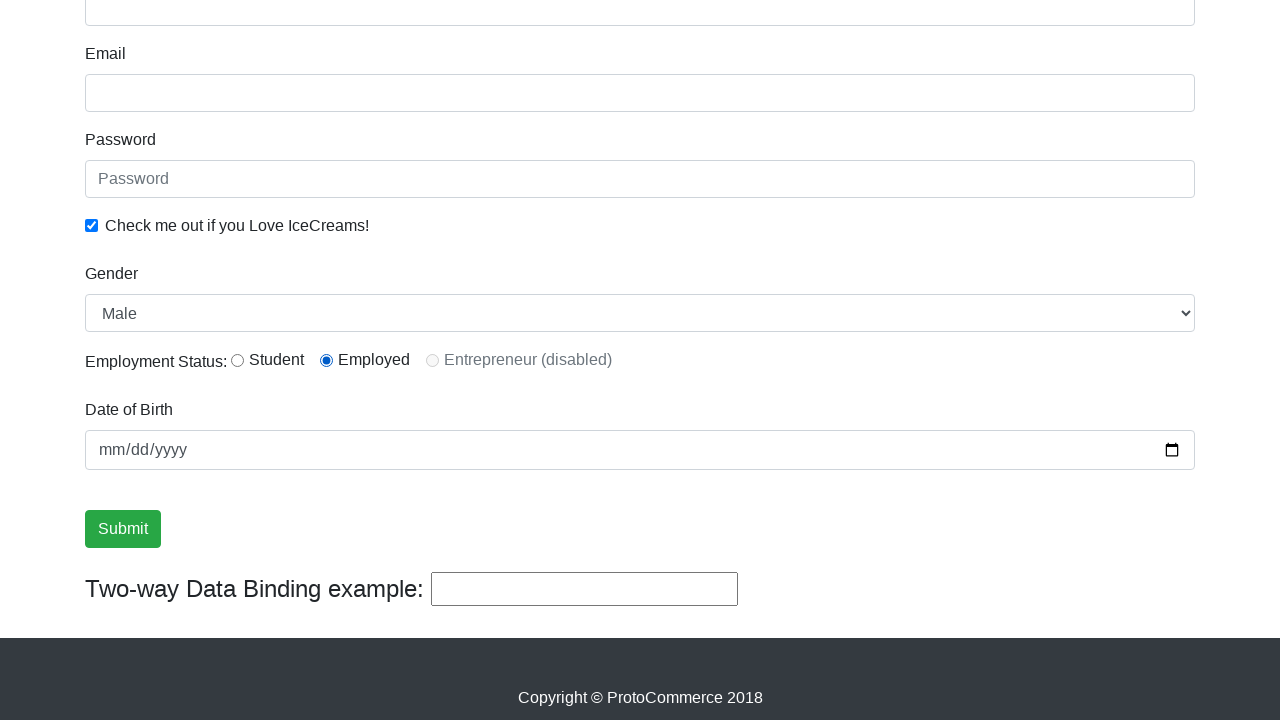

Selected Female from Gender dropdown on internal:label="Gender"i
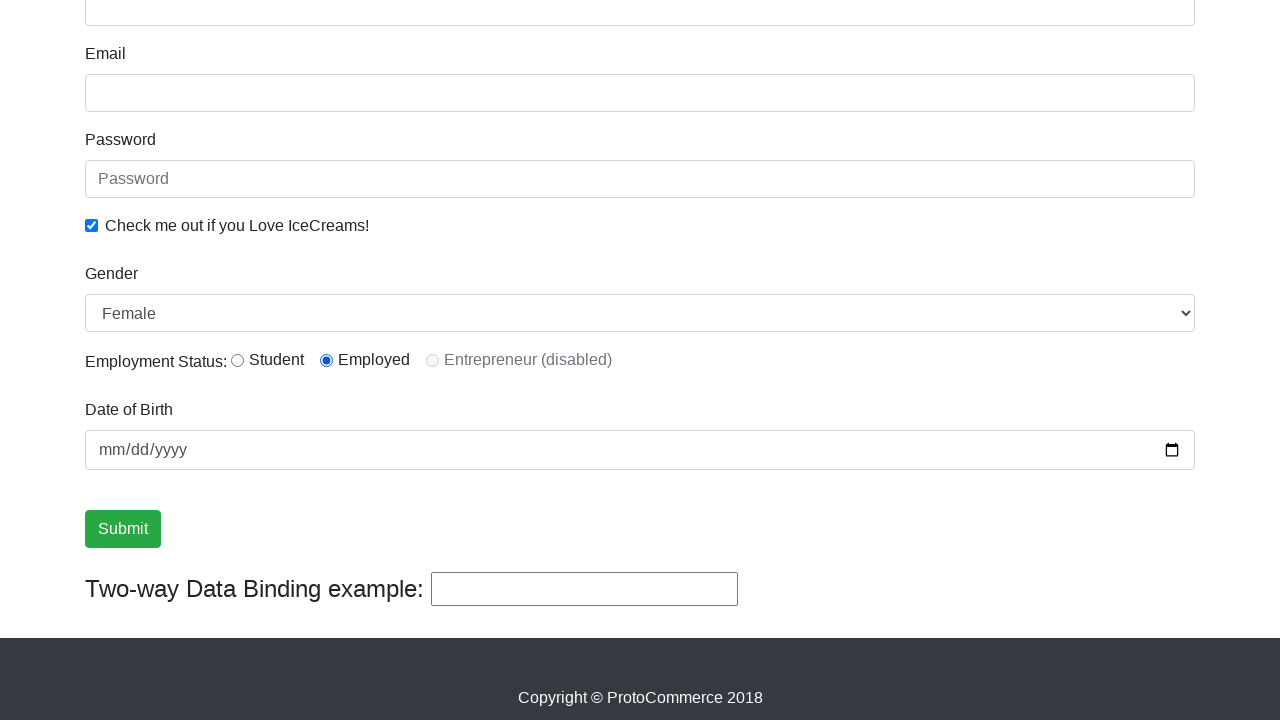

Filled password field with 'abc123' on internal:attr=[placeholder="Password"i]
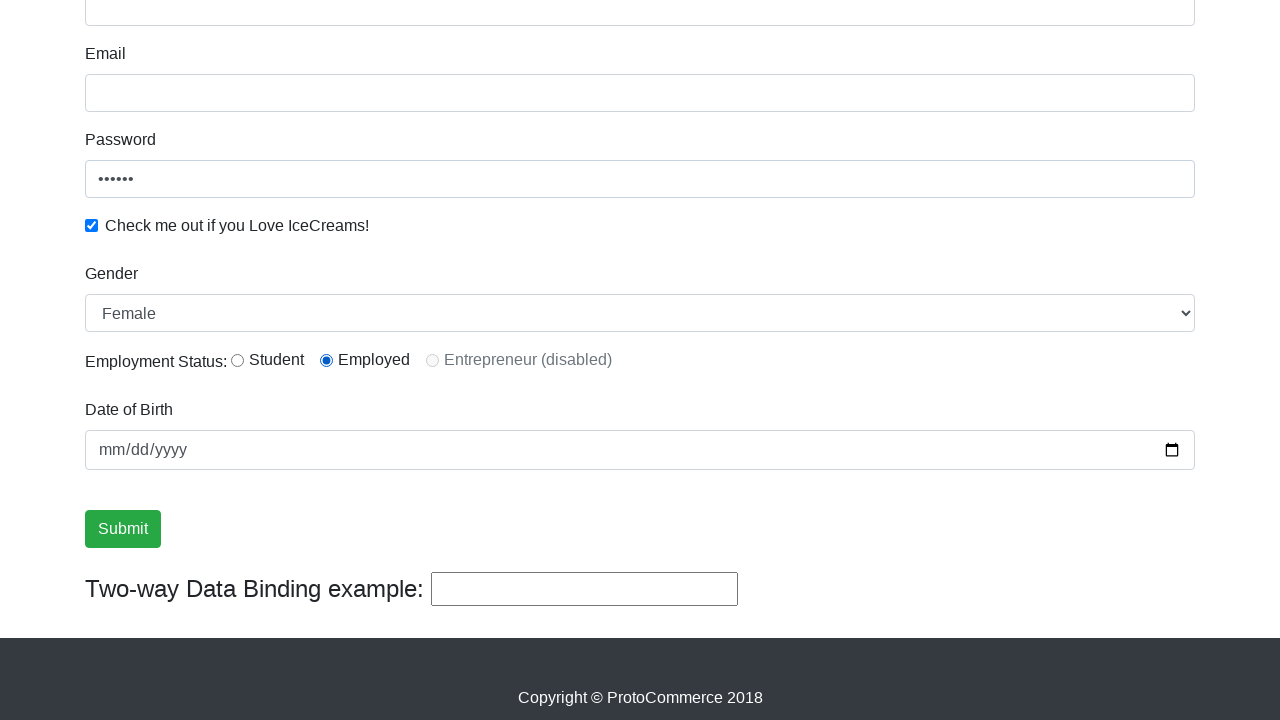

Clicked Submit button at (123, 529) on internal:role=button[name="Submit"i]
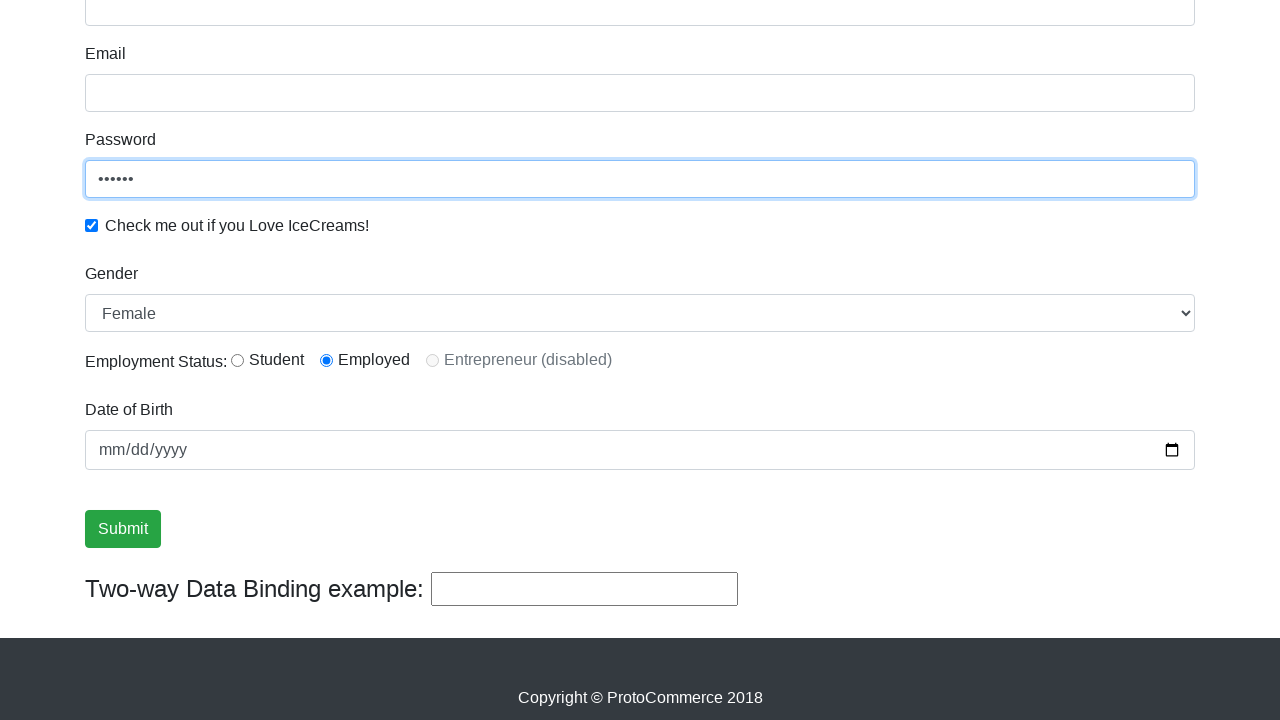

Verified success message is visible
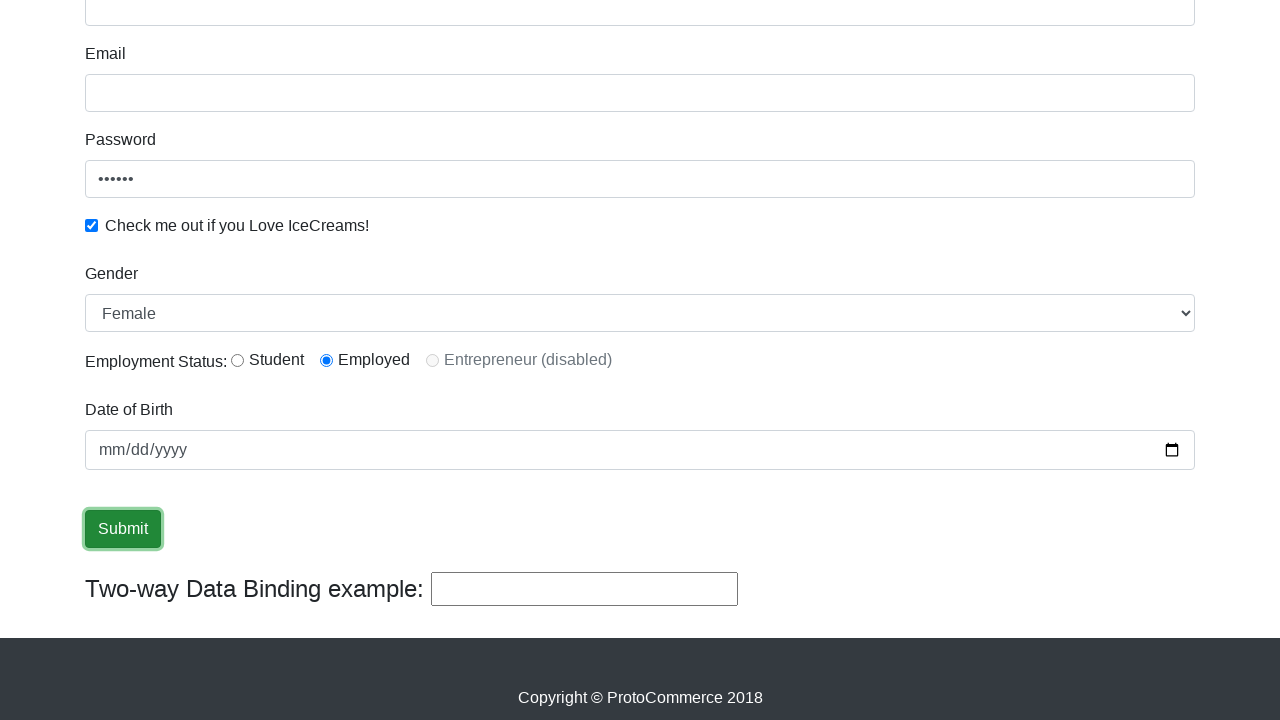

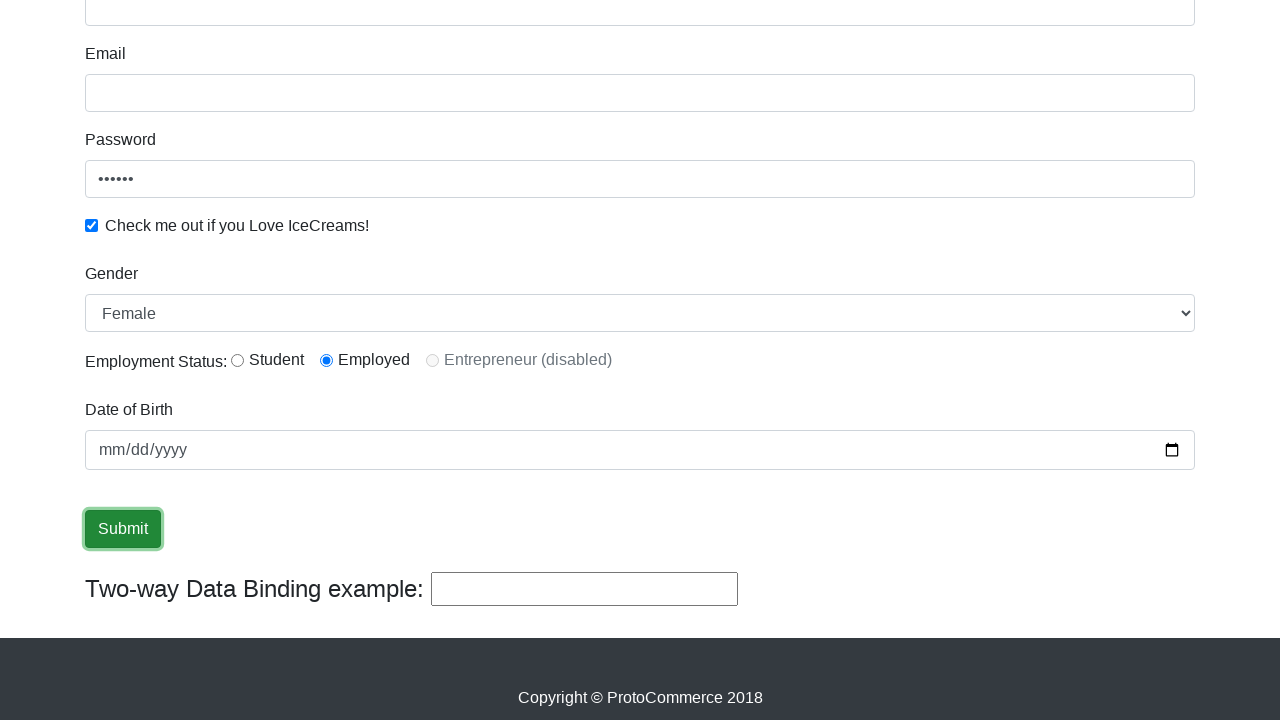